Tests dropdown selection functionality on a registration form by selecting a skill (C++) and a year (1999) from dropdown menus

Starting URL: https://demo.automationtesting.in/Register.html

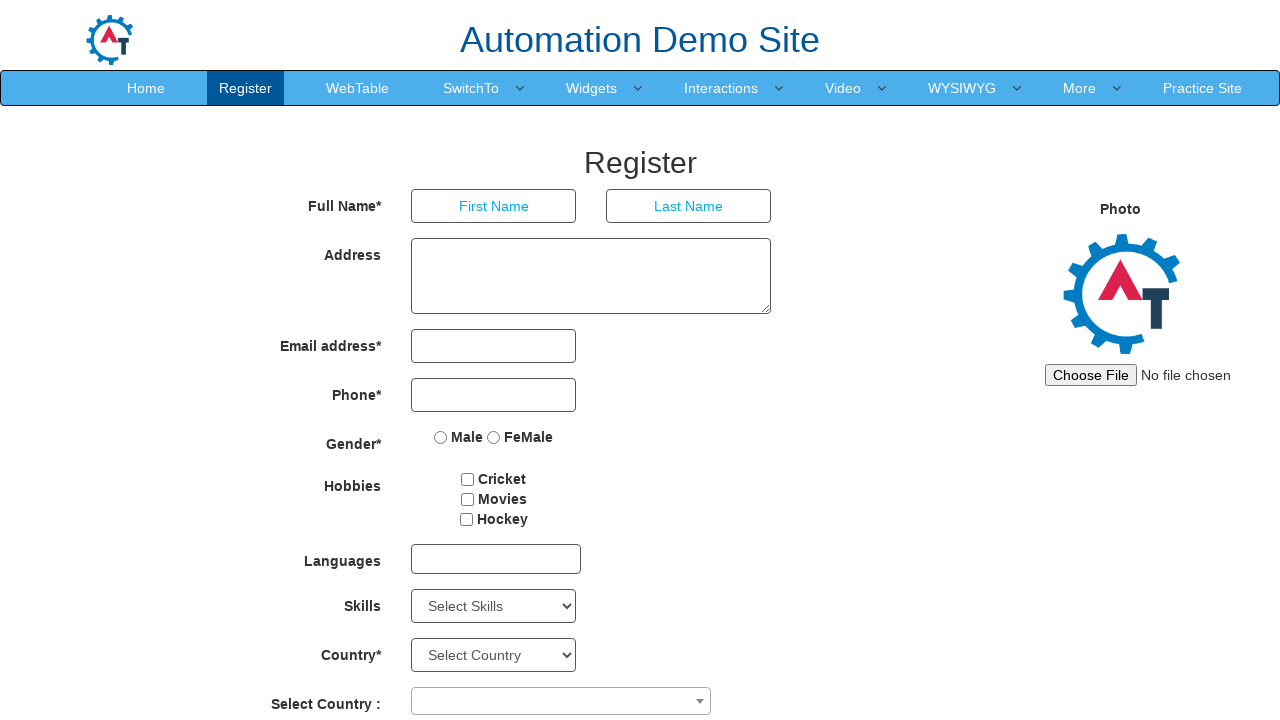

Selected 'C++' from the Skills dropdown on #Skills
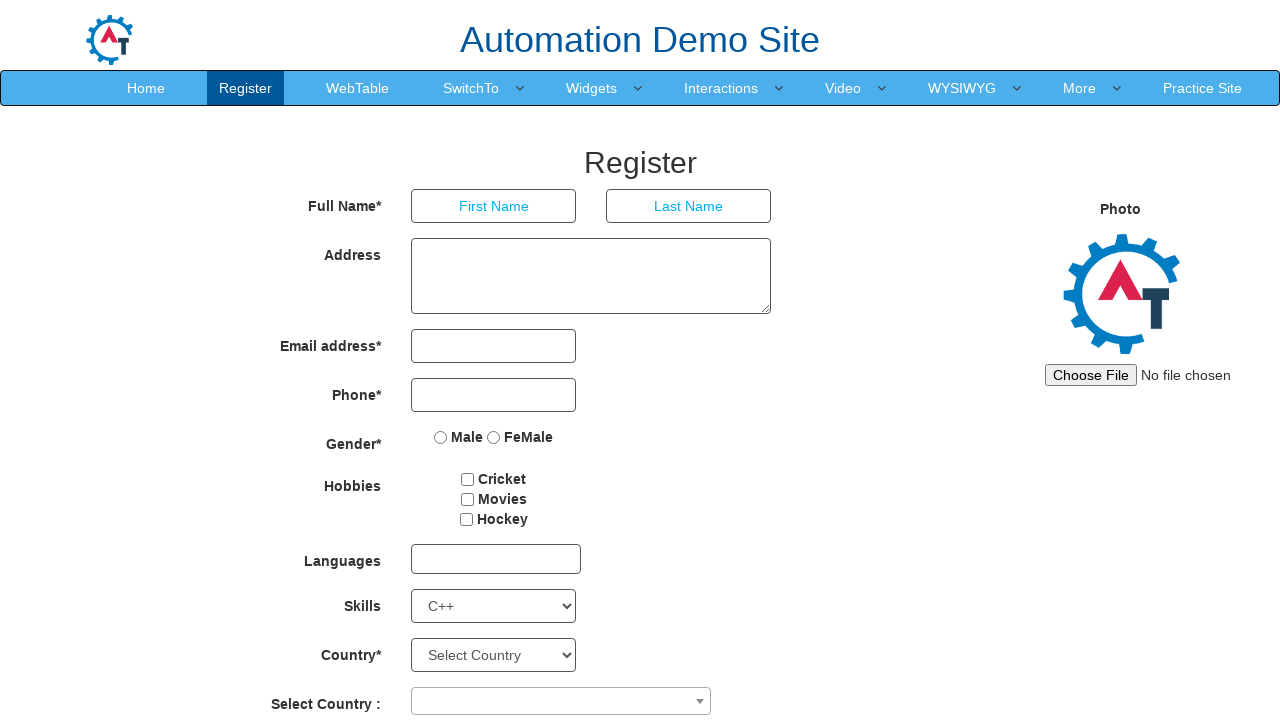

Selected '1999' from the Year dropdown on #yearbox
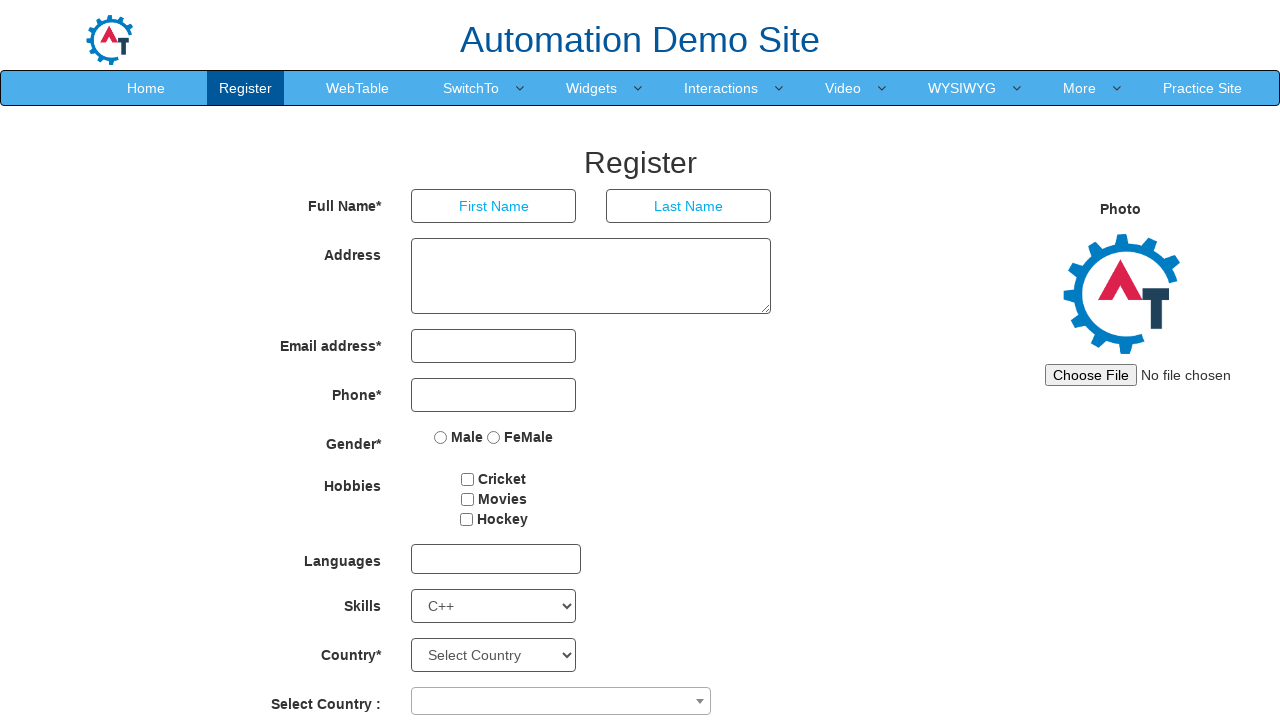

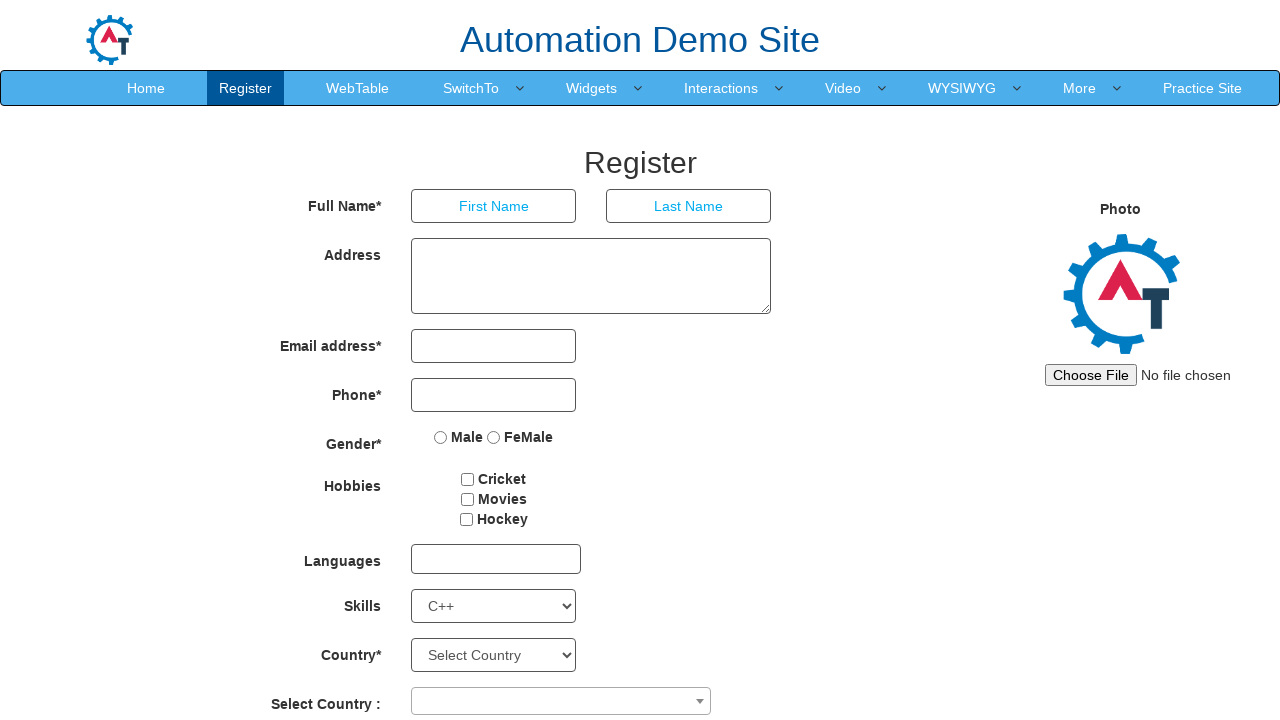